Tests a loading images page by waiting for the "Done!" text to appear, then locating the image container and award image element to verify they loaded correctly.

Starting URL: https://bonigarcia.dev/selenium-webdriver-java/loading-images.html

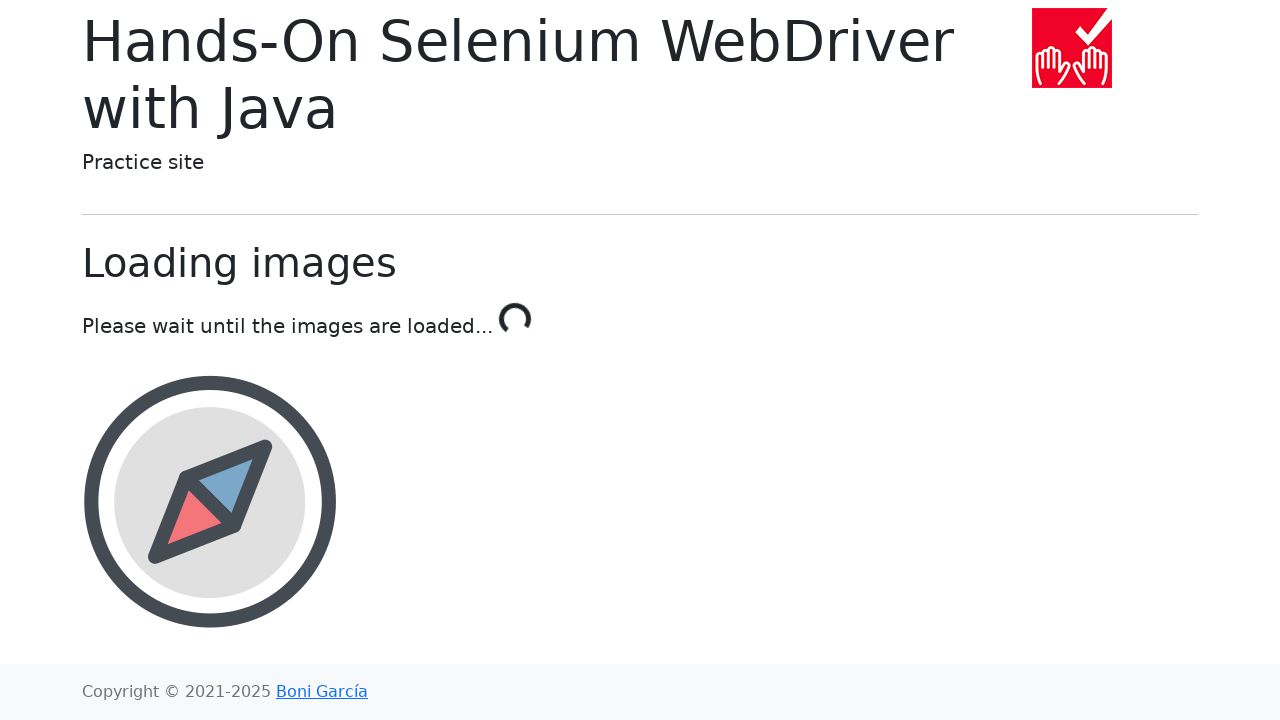

Navigated to loading images test page
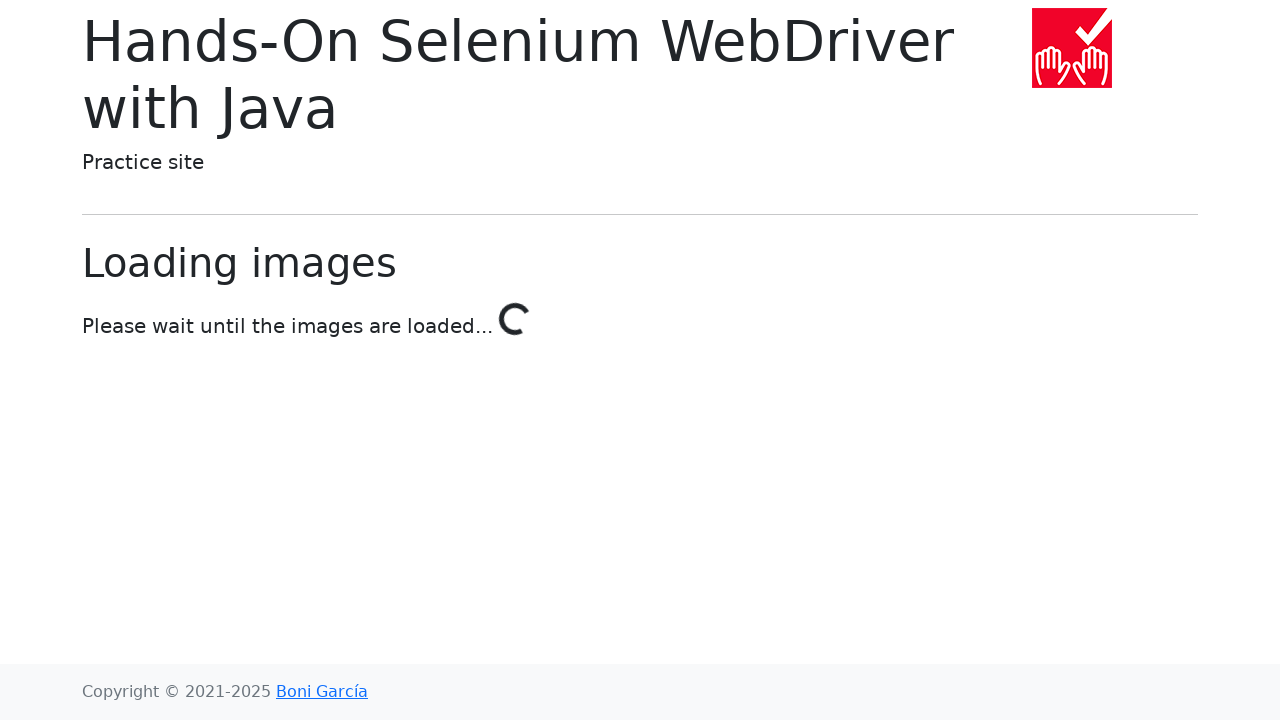

Waited for 'Done!' text to appear, indicating images have loaded
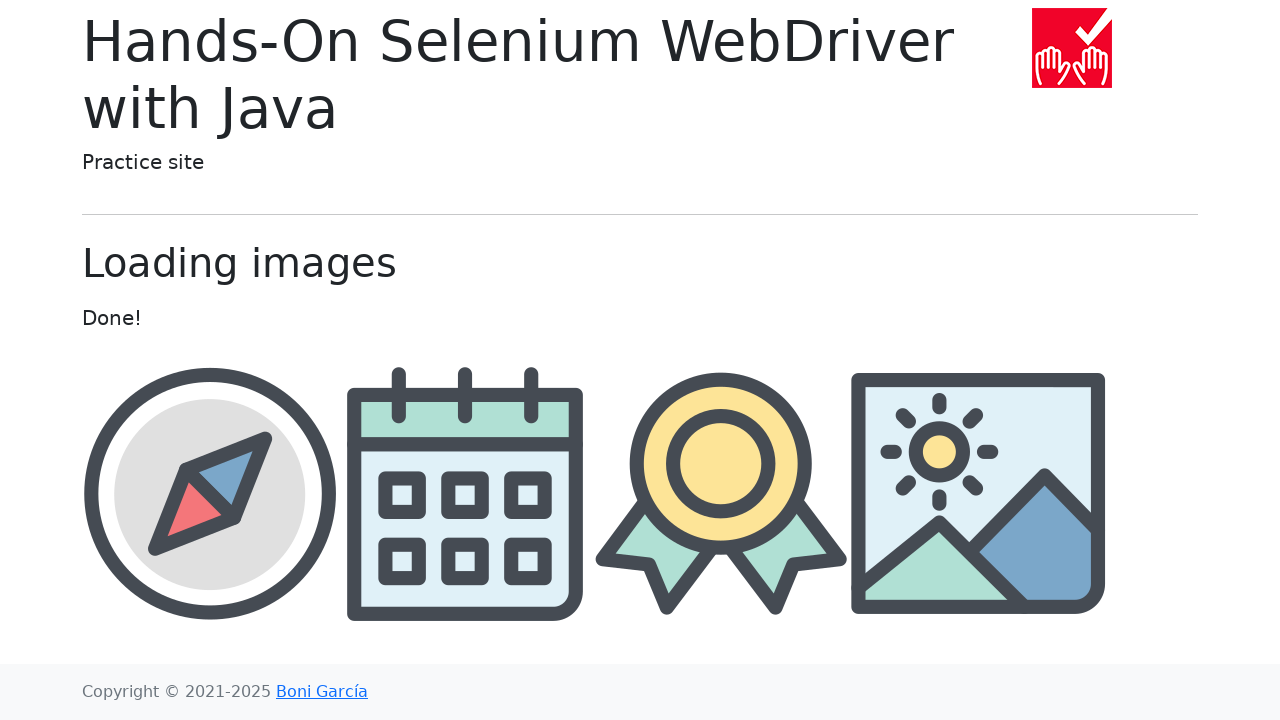

Located image container element
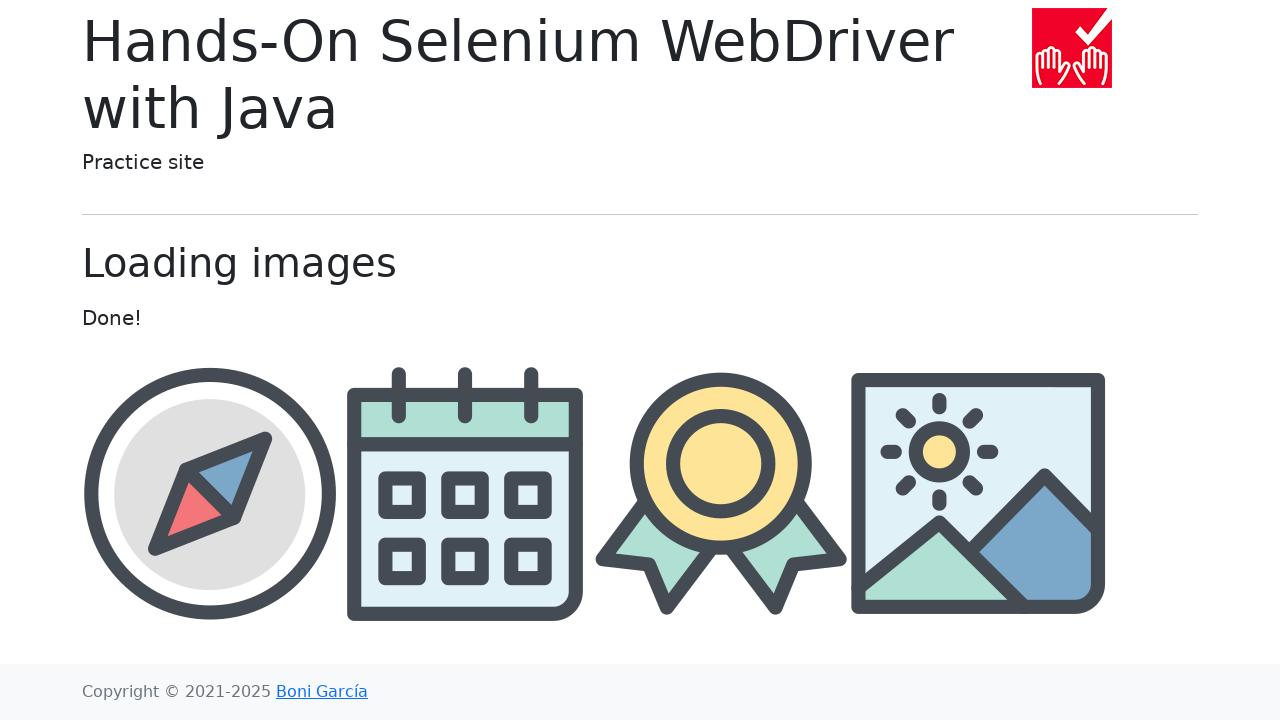

Located award image element within container
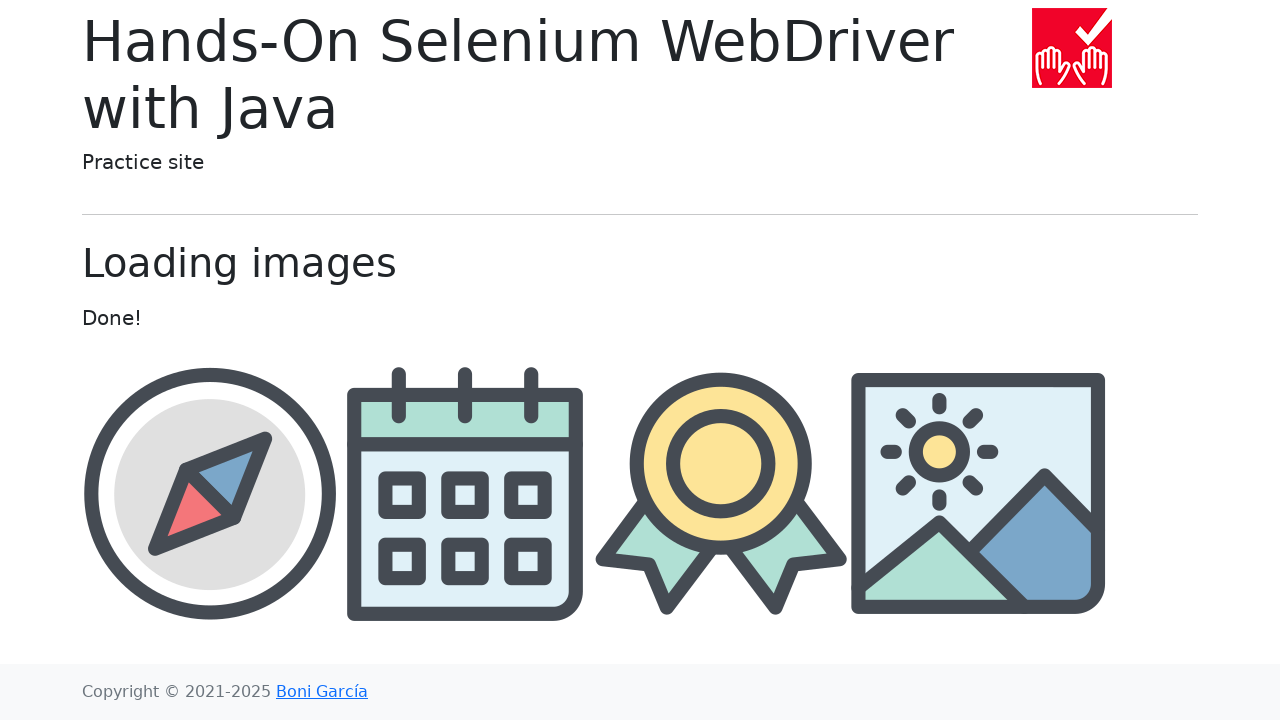

Verified award image is visible
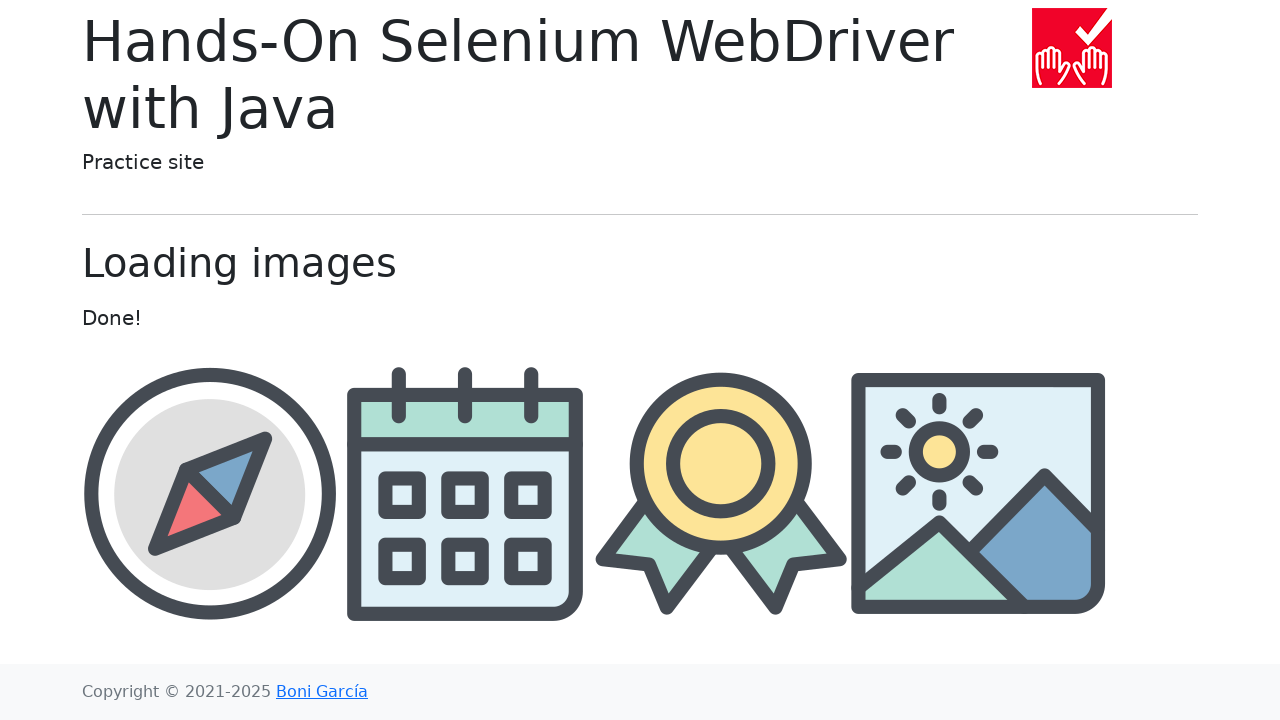

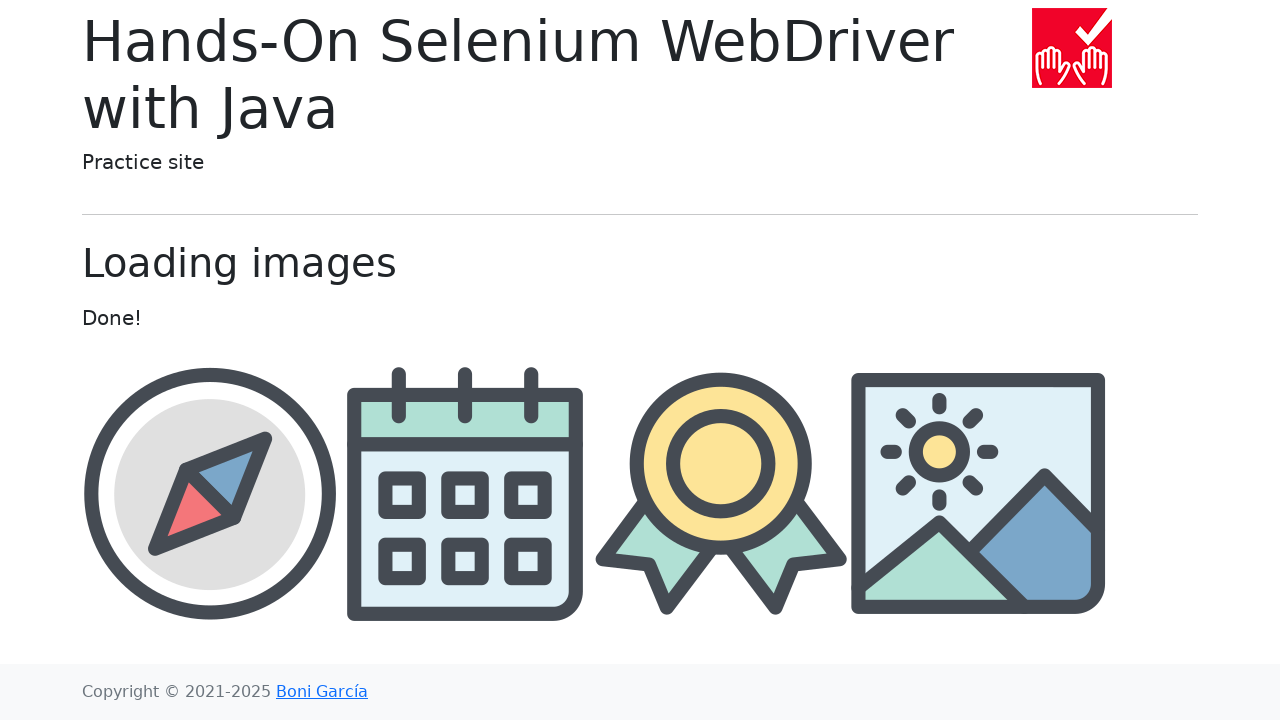